Tests JavaScript alert handling functionality including accepting a simple alert, dismissing a confirmation alert, and entering text into a prompt alert then accepting it.

Starting URL: https://the-internet.herokuapp.com/javascript_alerts

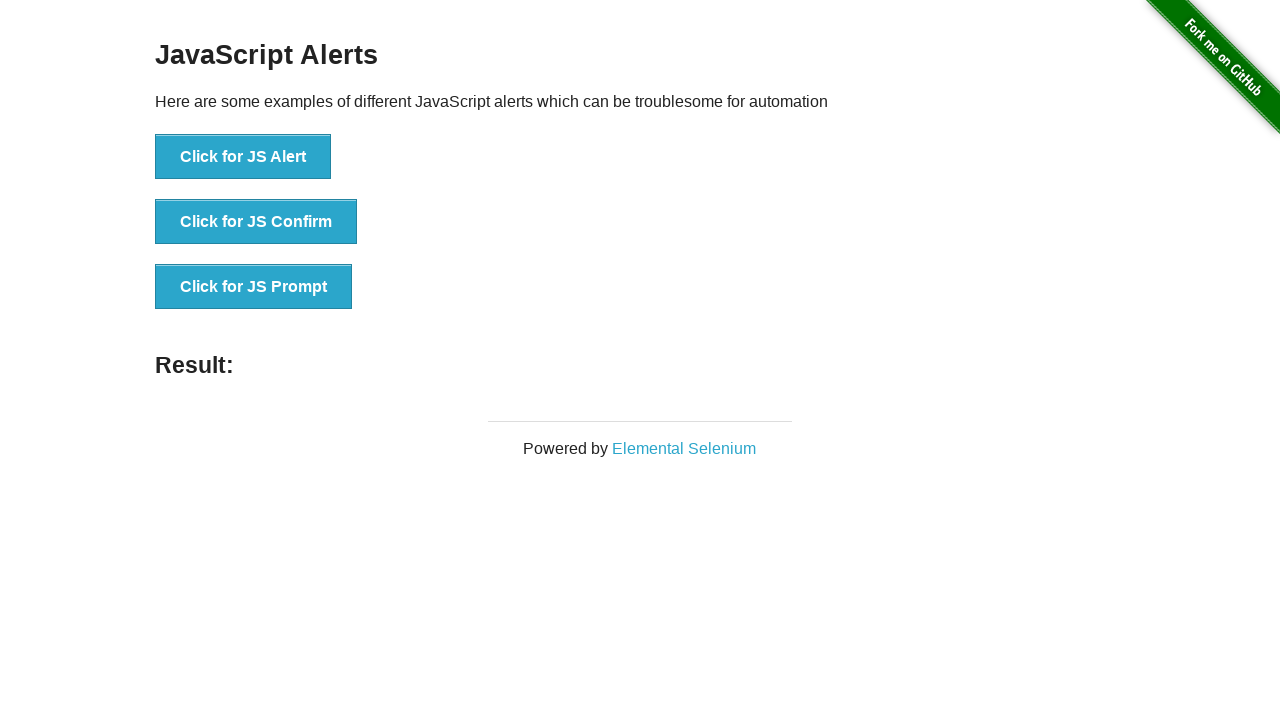

Clicked button to trigger JavaScript alert at (243, 157) on xpath=//*[@id='content']/div/ul/li[1]/button
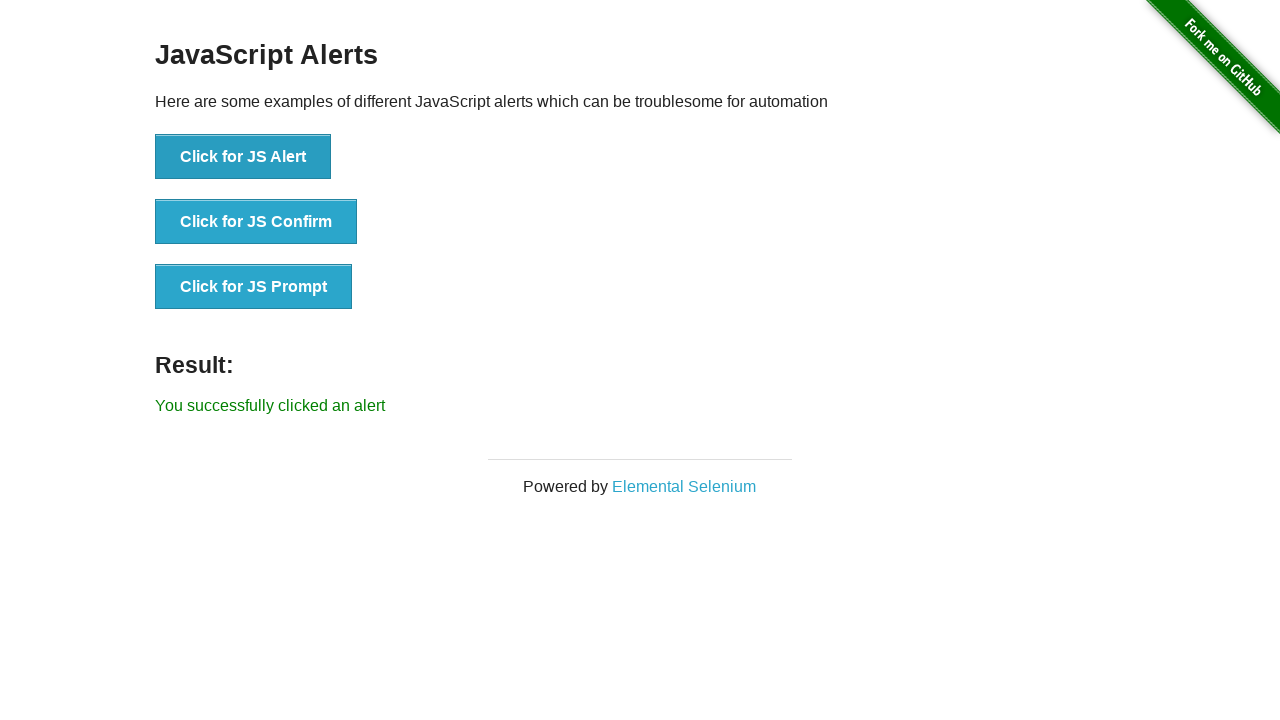

Clicked alert button and accepted the alert dialog at (243, 157) on xpath=//*[@id='content']/div/ul/li[1]/button
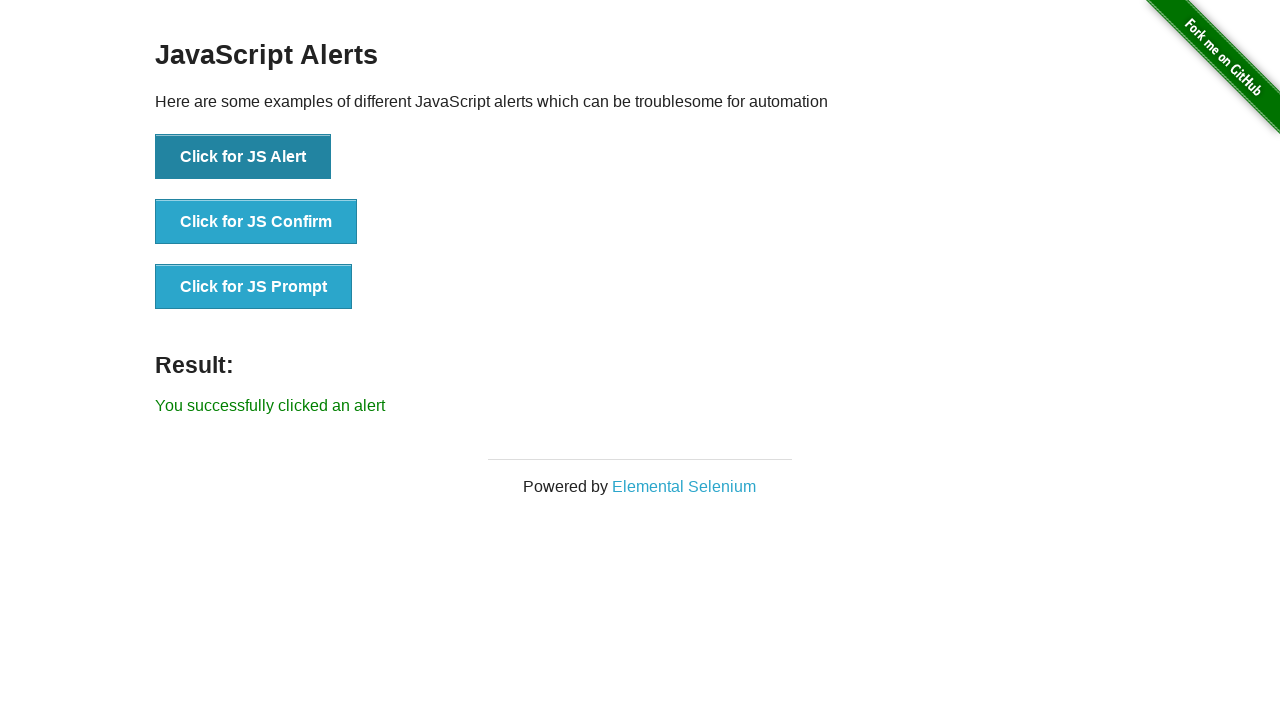

Clicked confirmation button and dismissed the confirm dialog at (256, 222) on xpath=//*[@id='content']/div/ul/li[2]/button
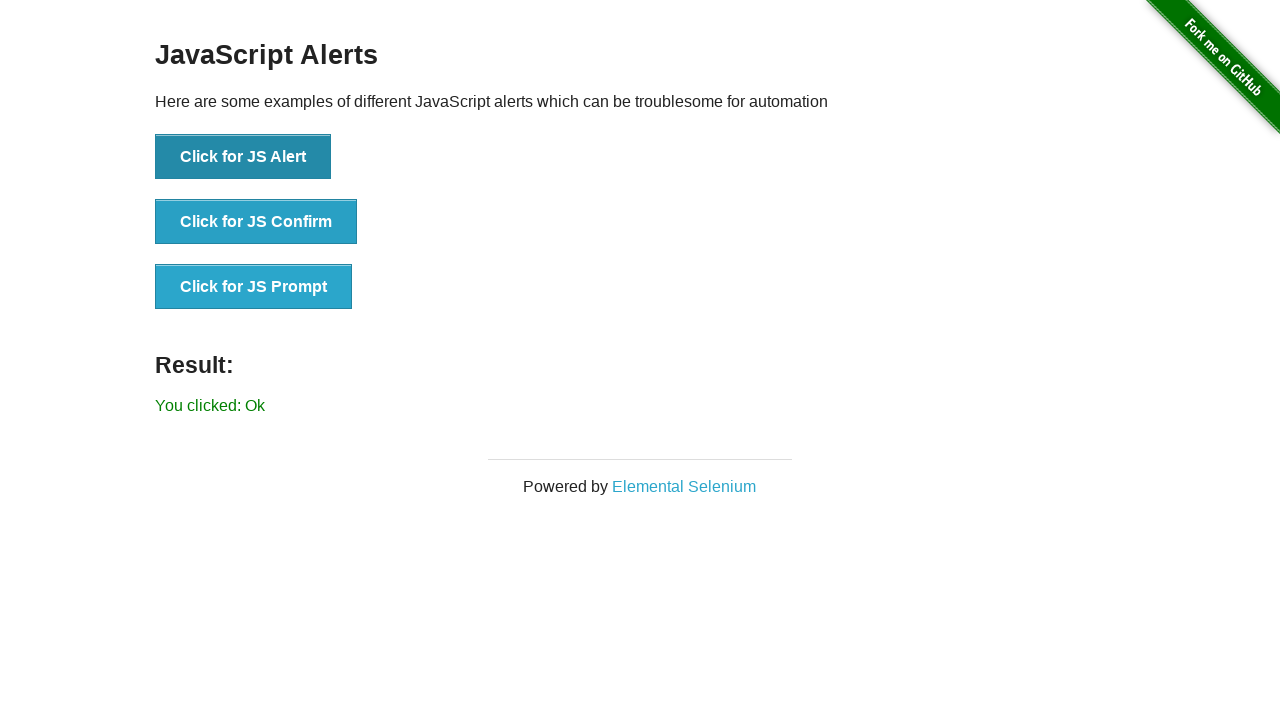

Waited for result to update after dismissing confirmation
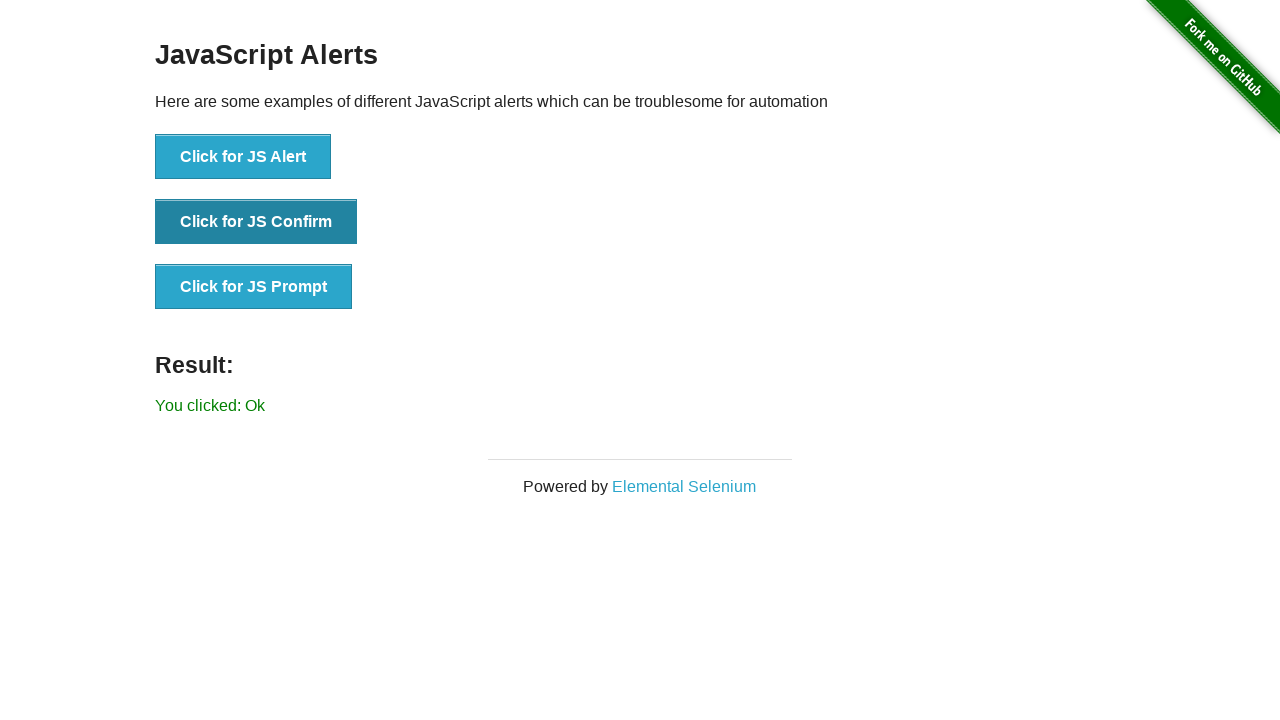

Clicked prompt button and entered 'Hello Umesh' in the prompt dialog at (254, 287) on xpath=//*[@id='content']/div/ul/li[3]/button
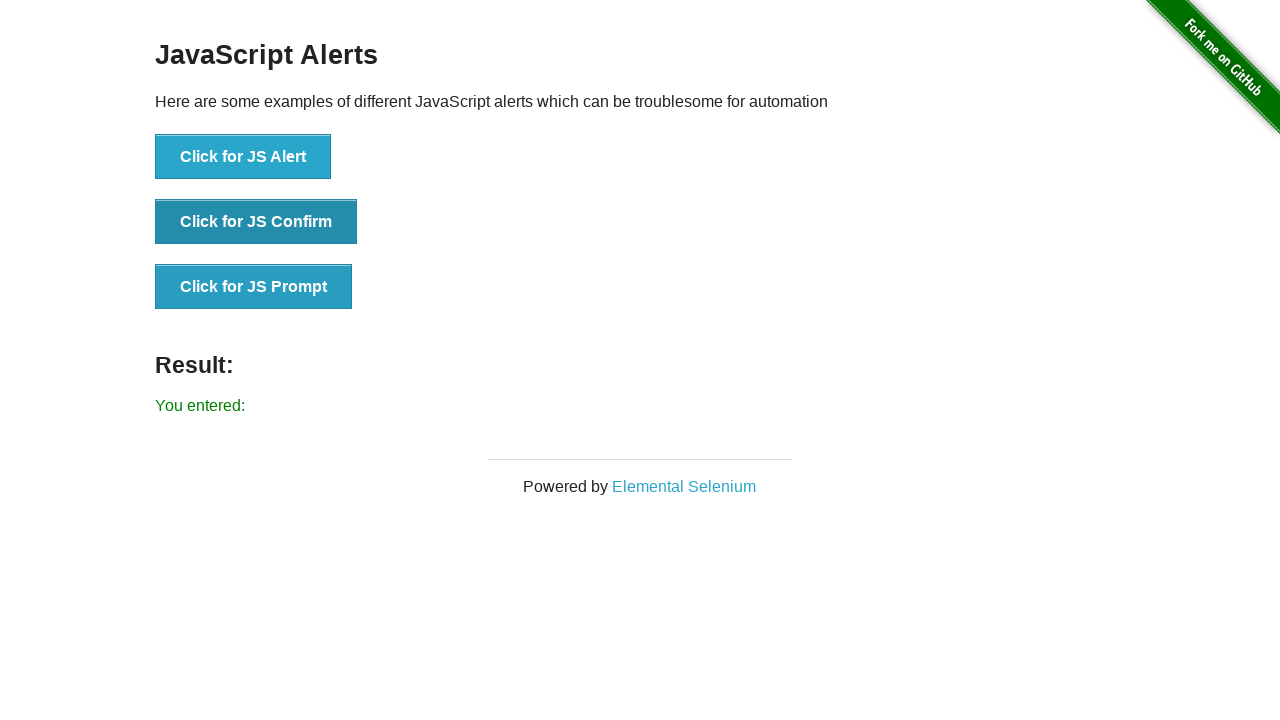

Waited for result element to appear after accepting prompt
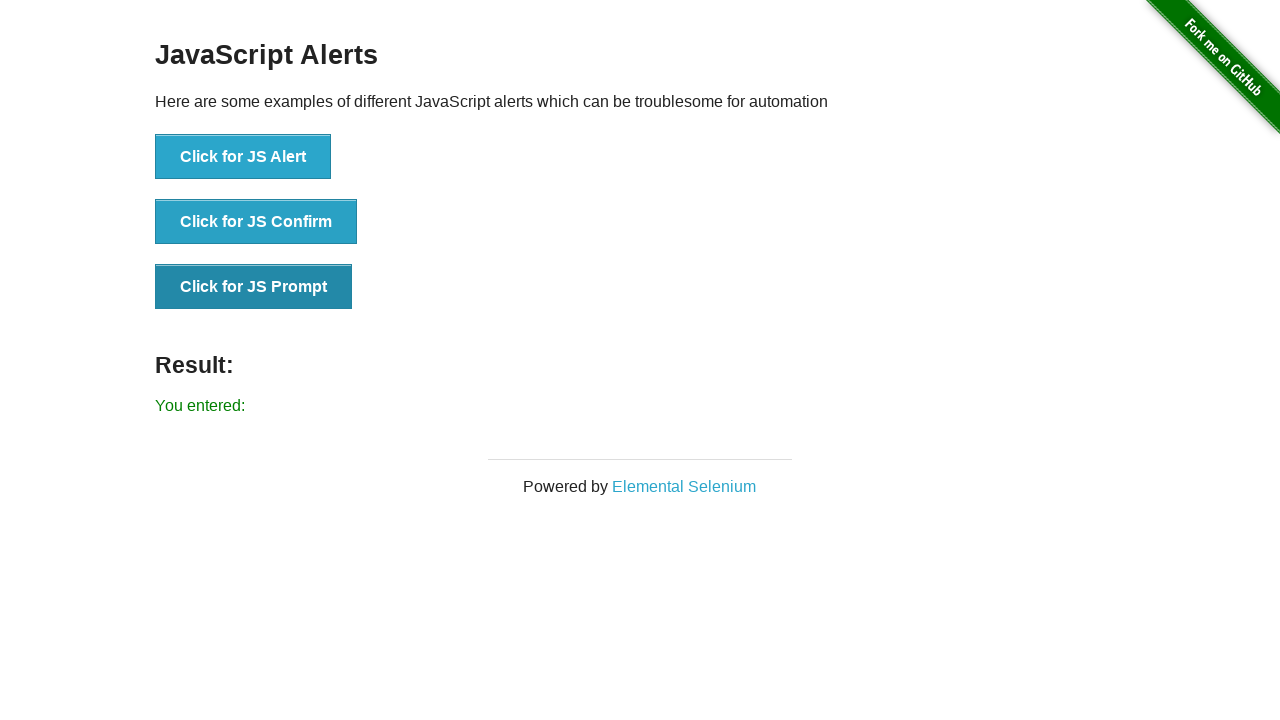

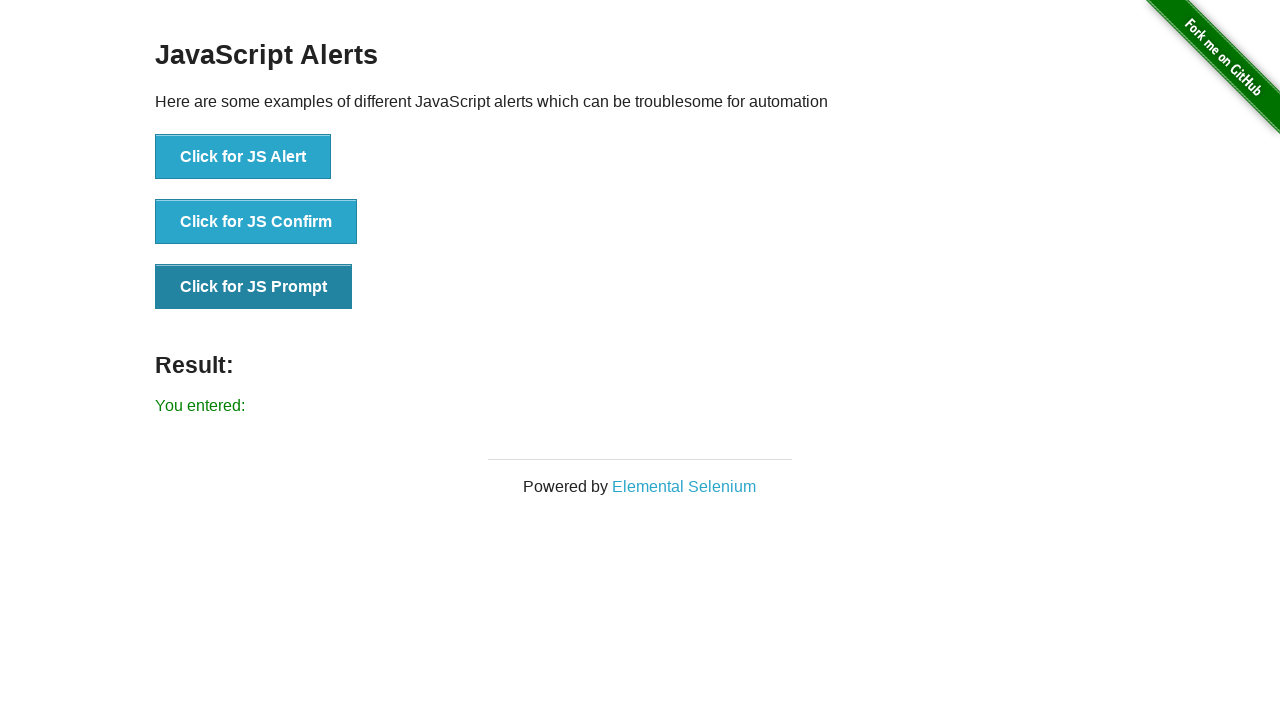